Tests marking individual todo items as complete by clicking their checkboxes

Starting URL: https://demo.playwright.dev/todomvc

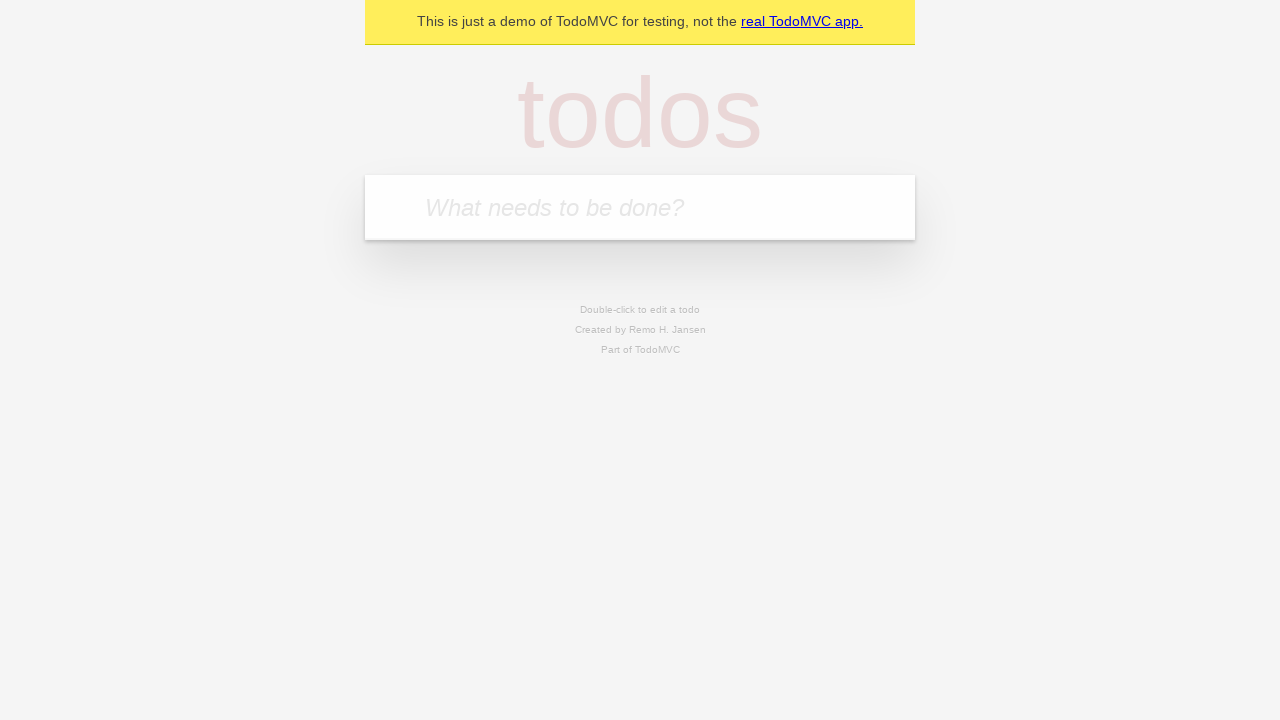

Filled todo input with 'buy some cheese' on internal:attr=[placeholder="What needs to be done?"i]
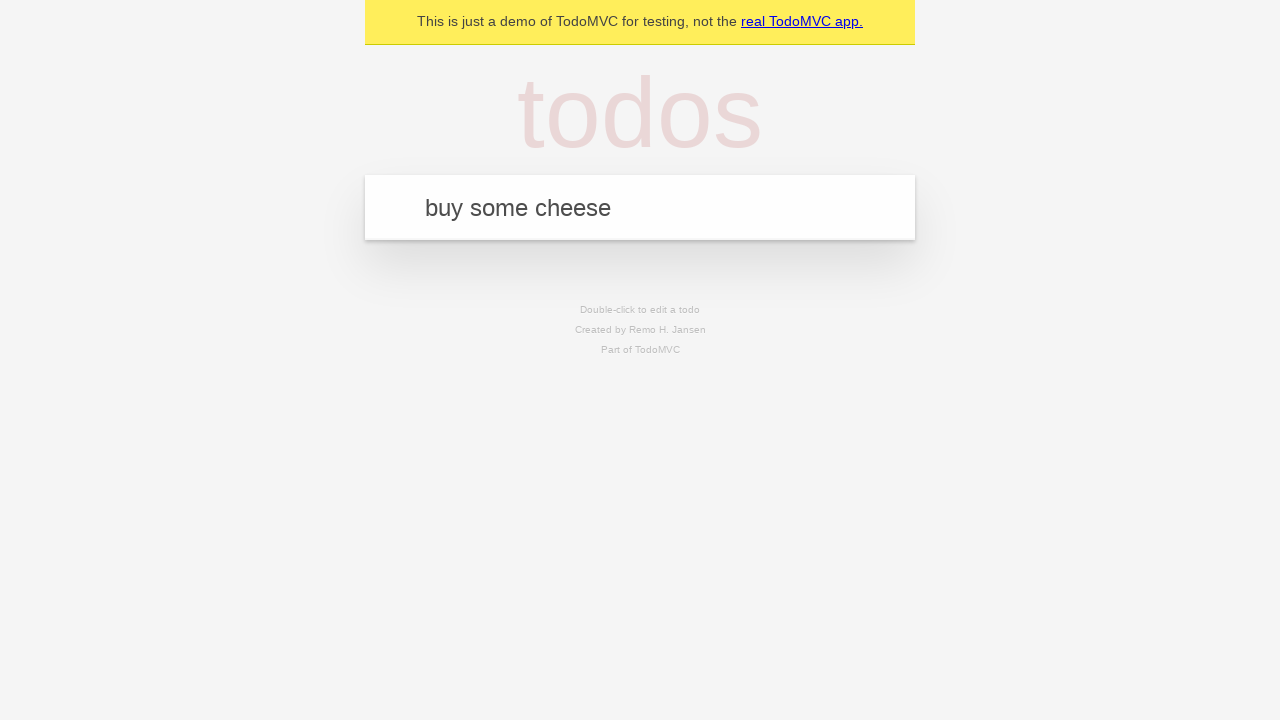

Pressed Enter to add first todo item on internal:attr=[placeholder="What needs to be done?"i]
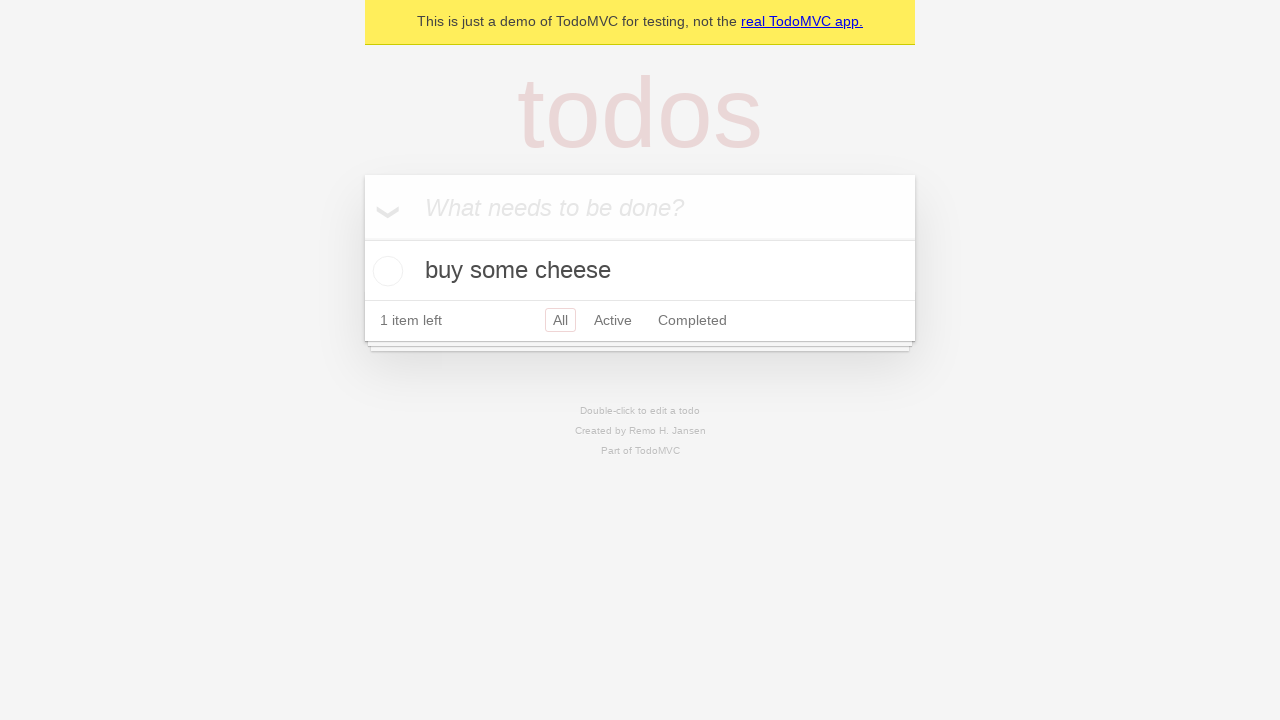

Filled todo input with 'feed the cat' on internal:attr=[placeholder="What needs to be done?"i]
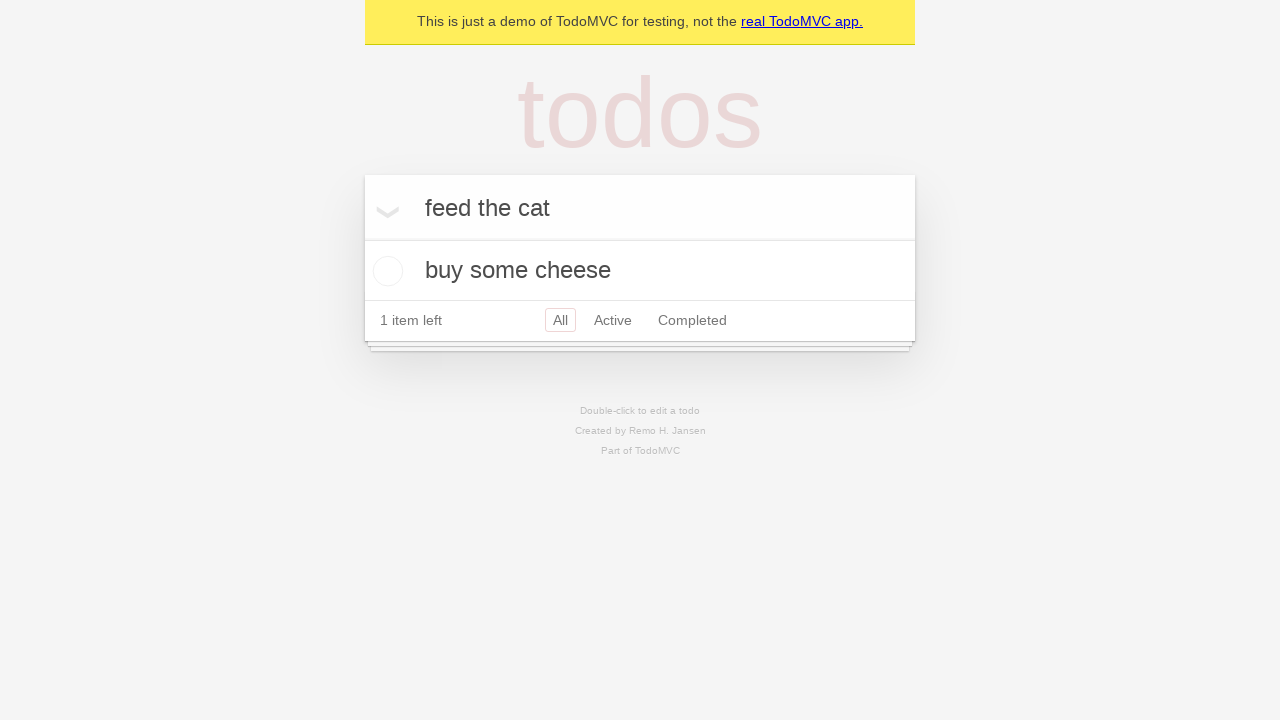

Pressed Enter to add second todo item on internal:attr=[placeholder="What needs to be done?"i]
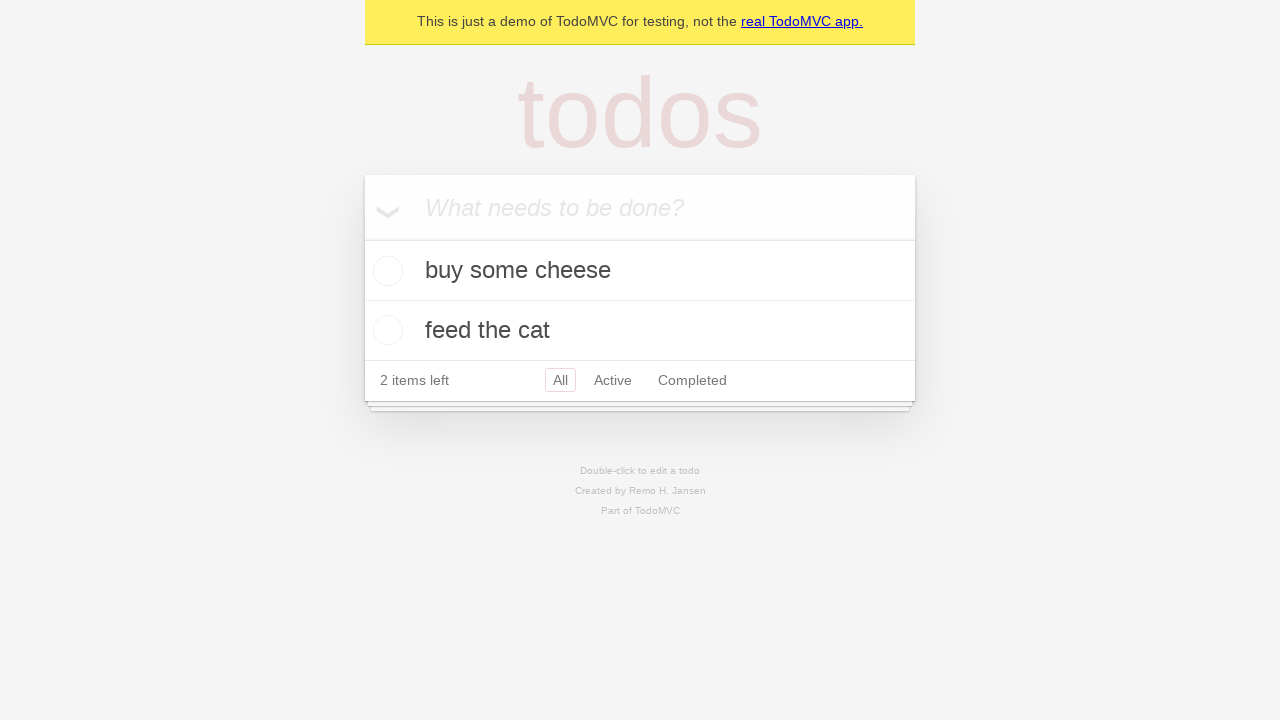

Marked first todo item 'buy some cheese' as complete at (385, 271) on [data-testid='todo-item'] >> nth=0 >> internal:role=checkbox
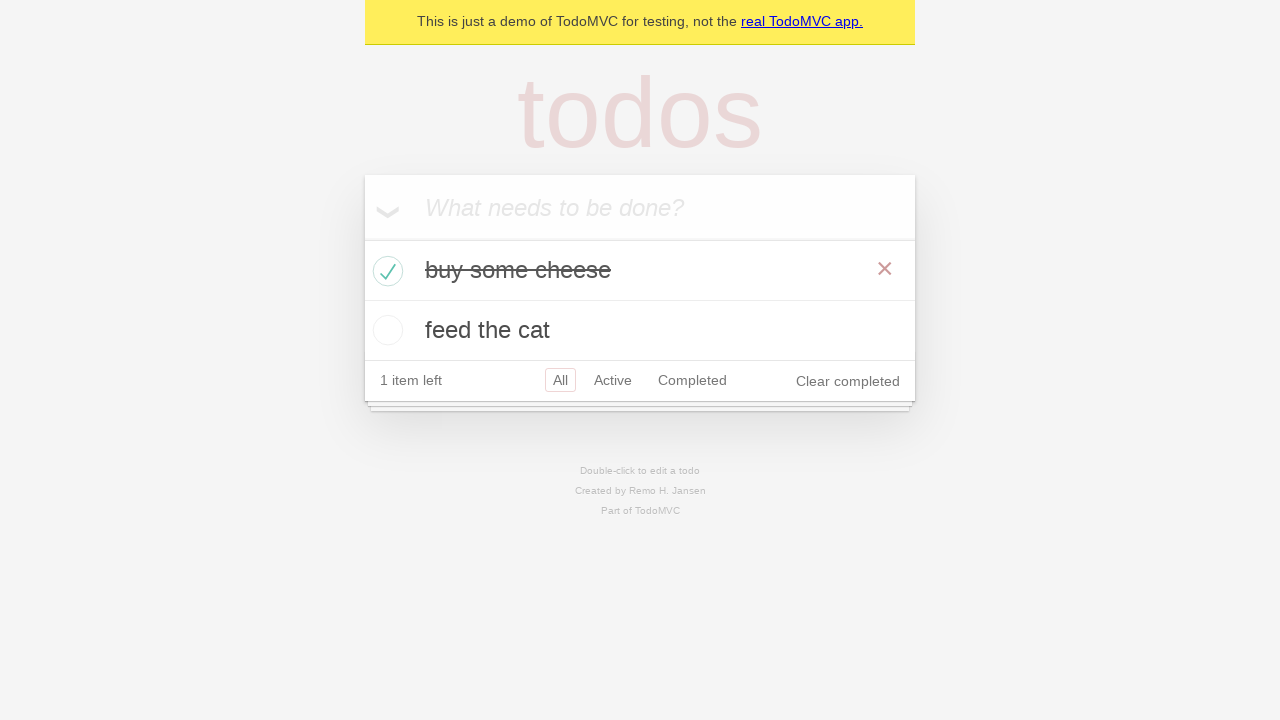

Marked second todo item 'feed the cat' as complete at (385, 330) on [data-testid='todo-item'] >> nth=1 >> internal:role=checkbox
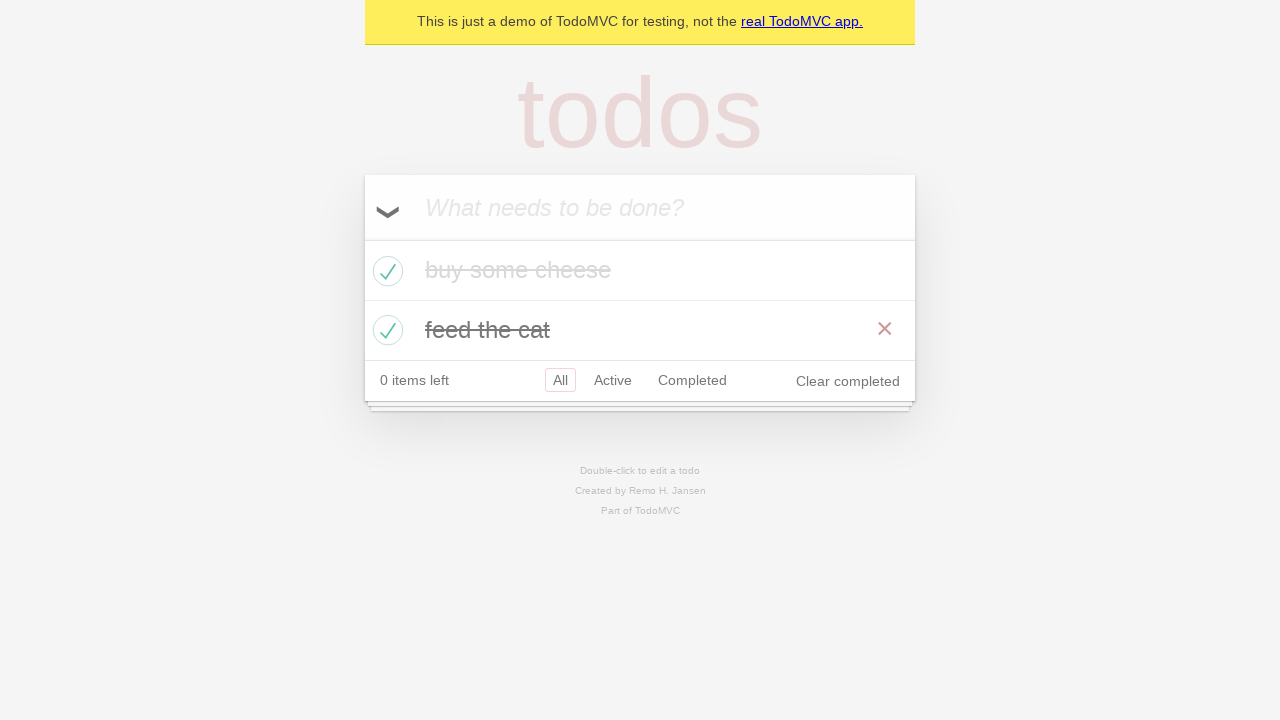

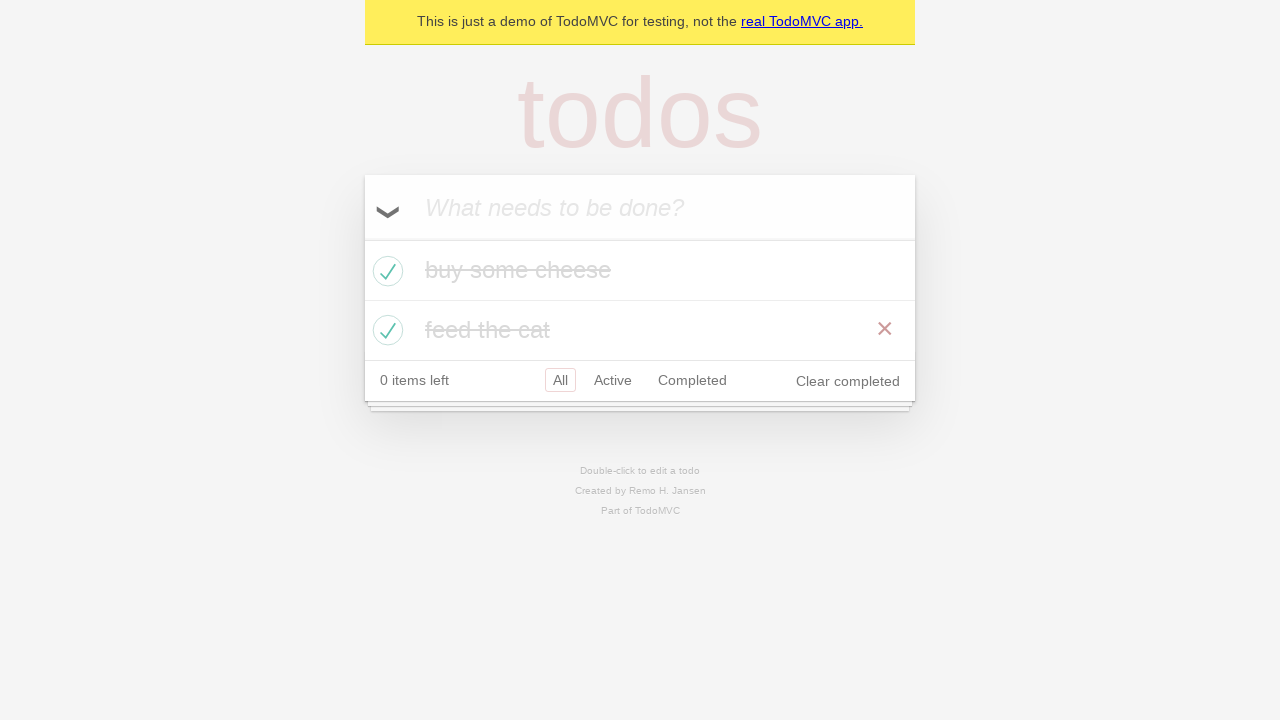